Tests multi-window handling by clicking a link that opens a new tab, extracting text from the new page, and typing extracted content into a form field on the original page.

Starting URL: https://www.rahulshettyacademy.com/loginpagePractise/

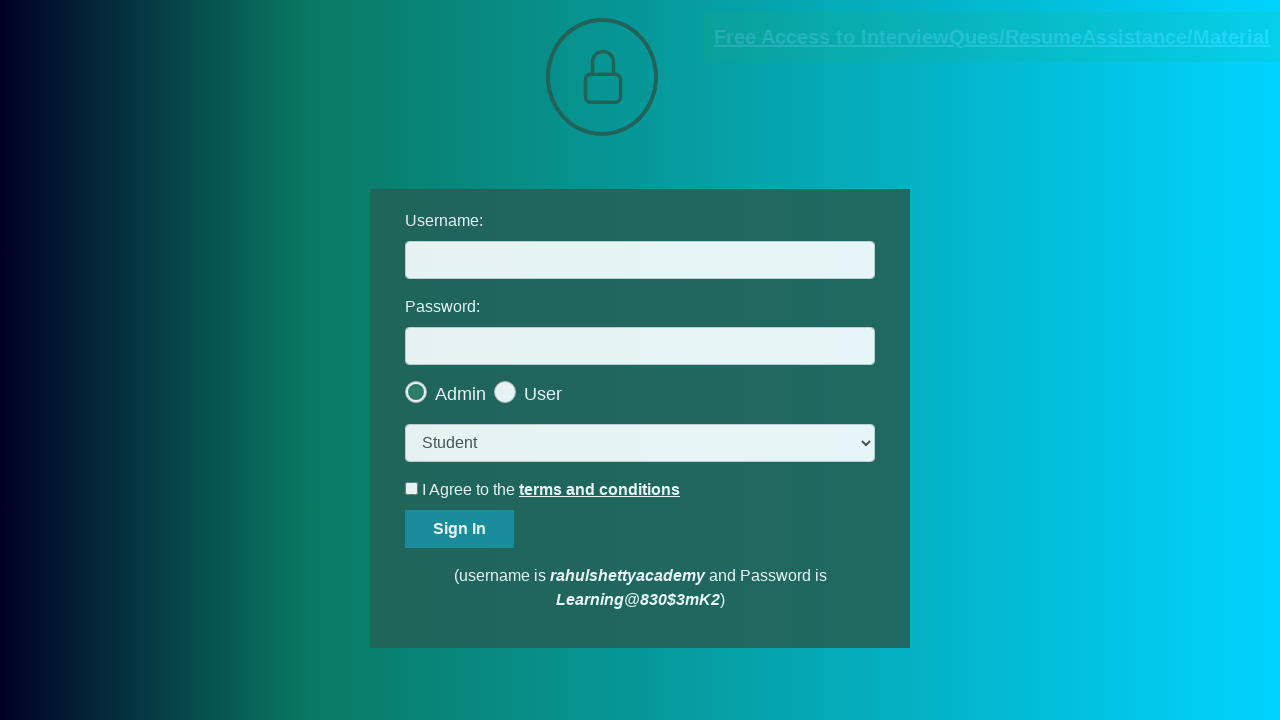

Located blinking document link
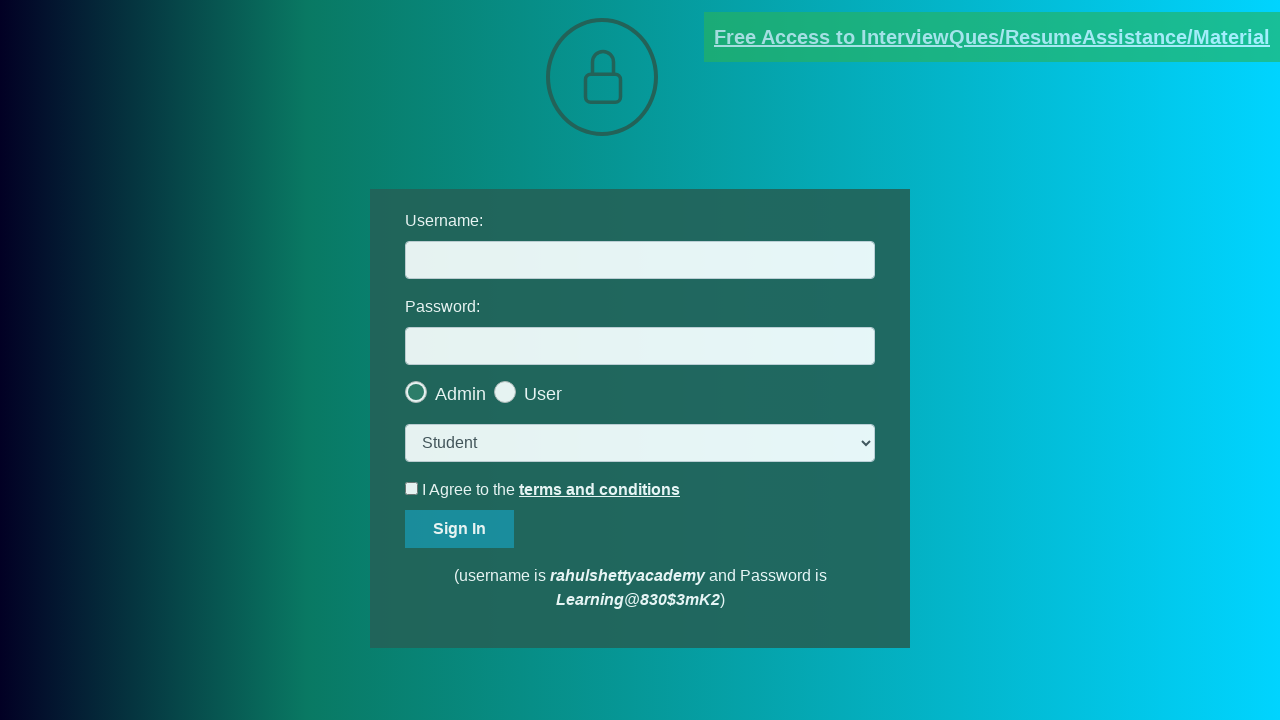

Clicked blinking document link to open new tab at (992, 37) on a[class*='blinking']
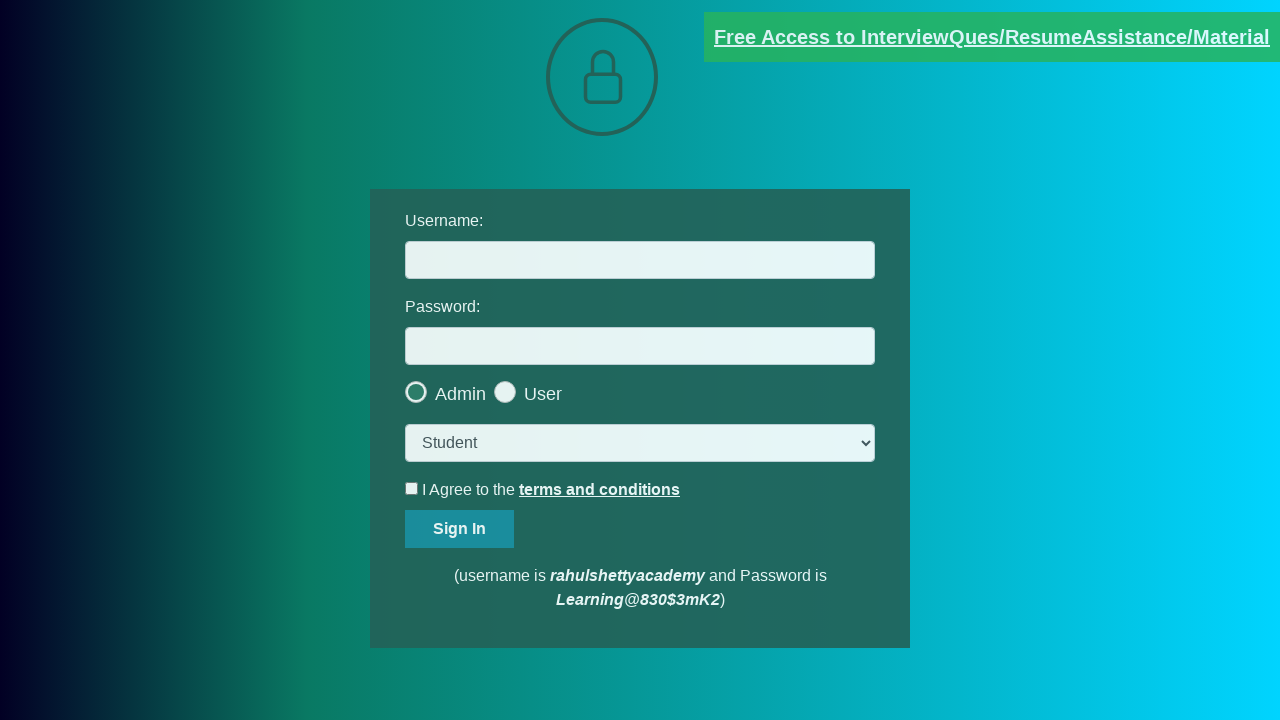

Captured new page handle from opened tab
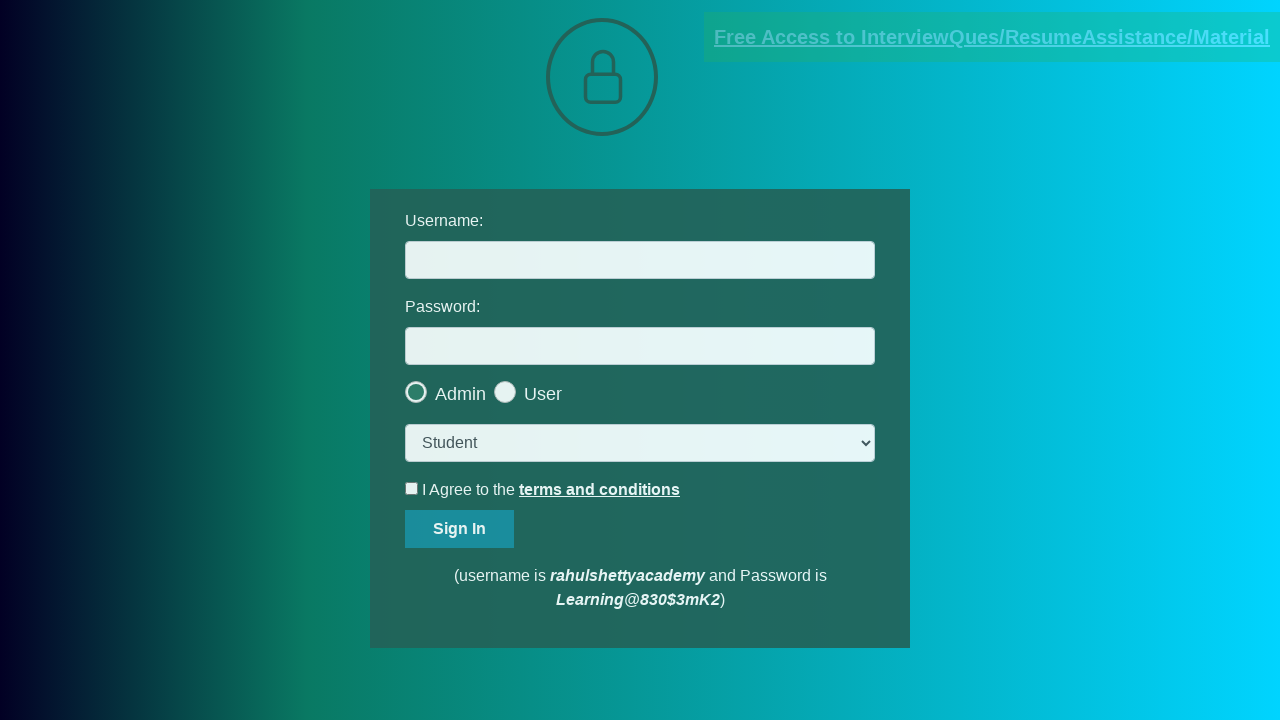

Waited for new page to fully load
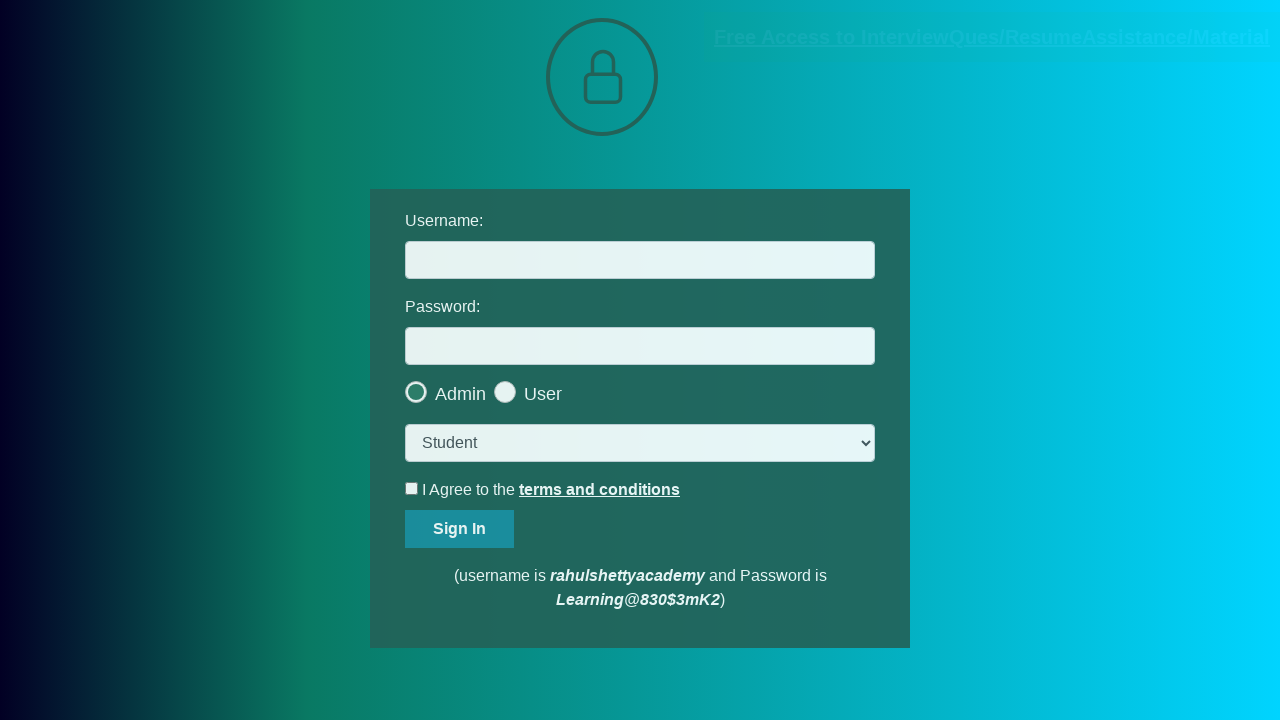

Extracted text containing email from new page
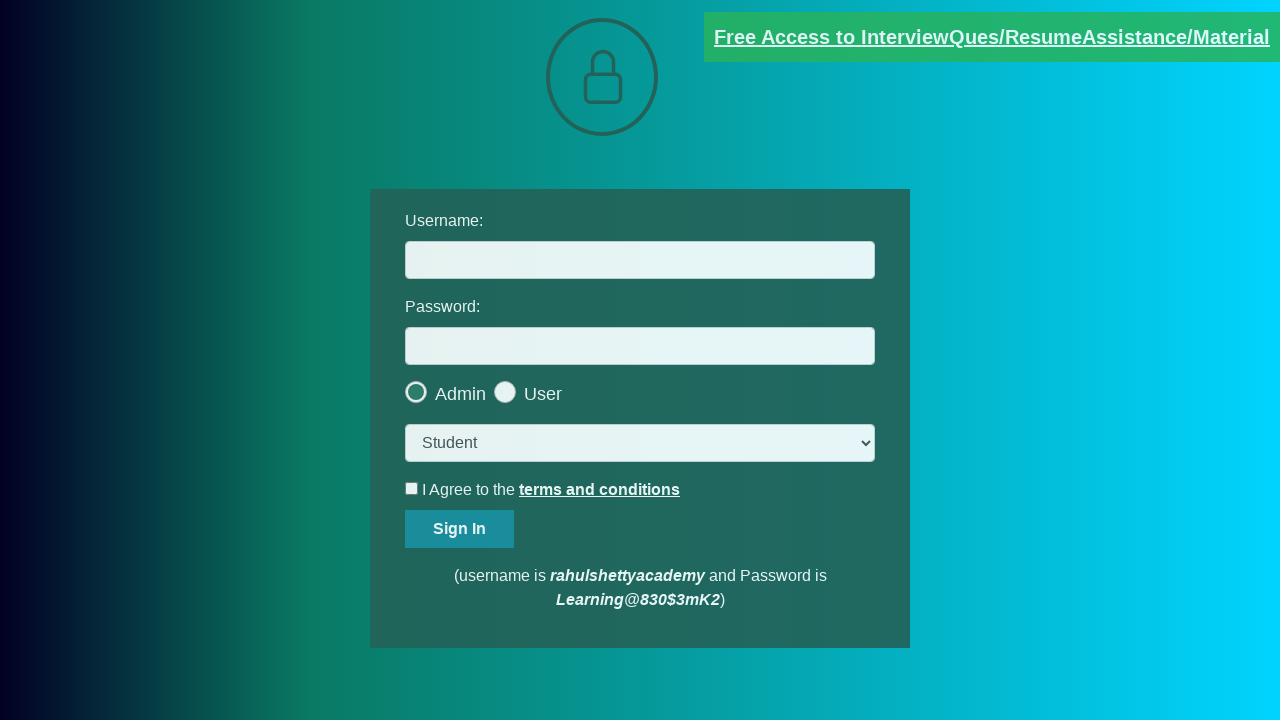

Split extracted text by @ symbol
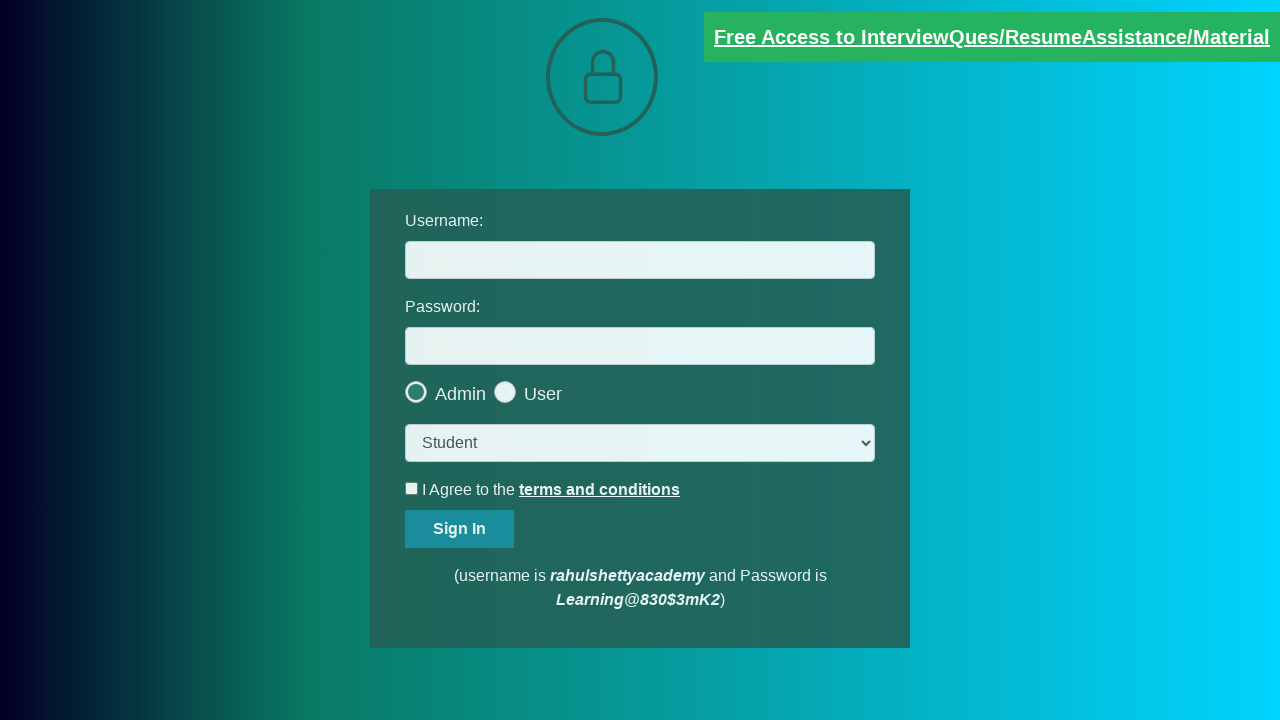

Extracted domain from email text: rahulshettyacademy.com
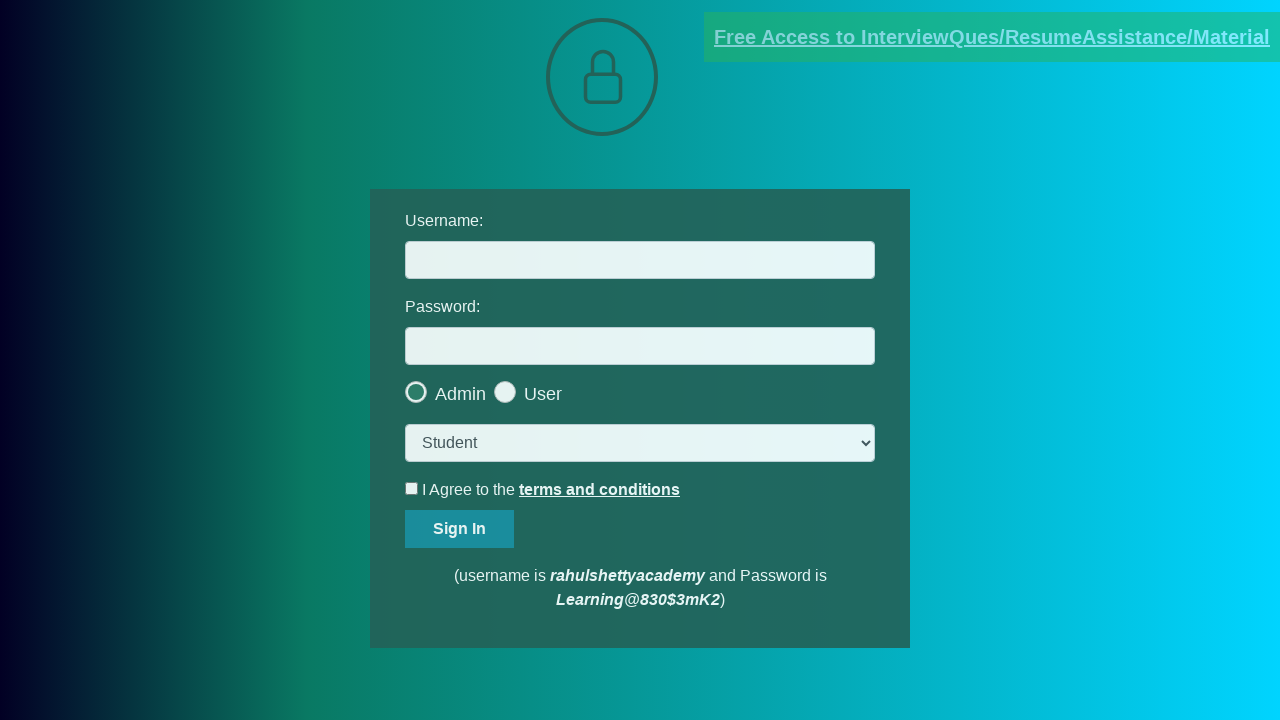

Filled username field with extracted domain: rahulshettyacademy.com on xpath=//input[@id='username']
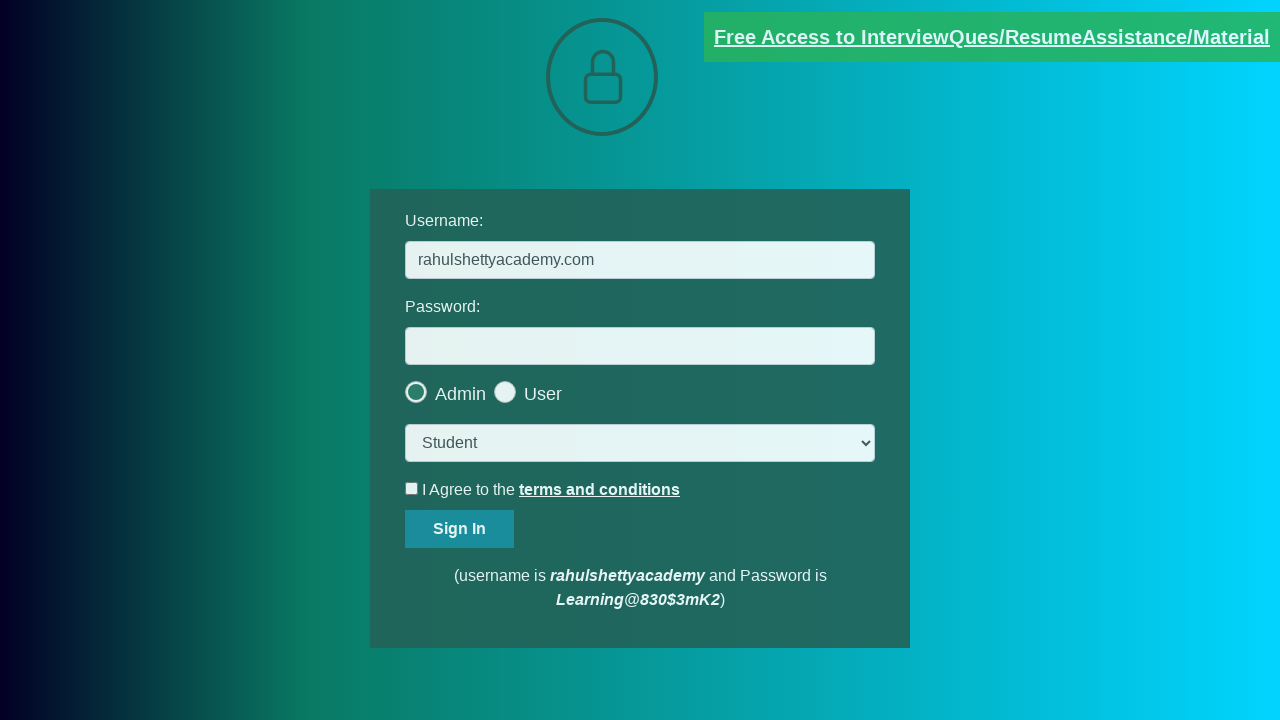

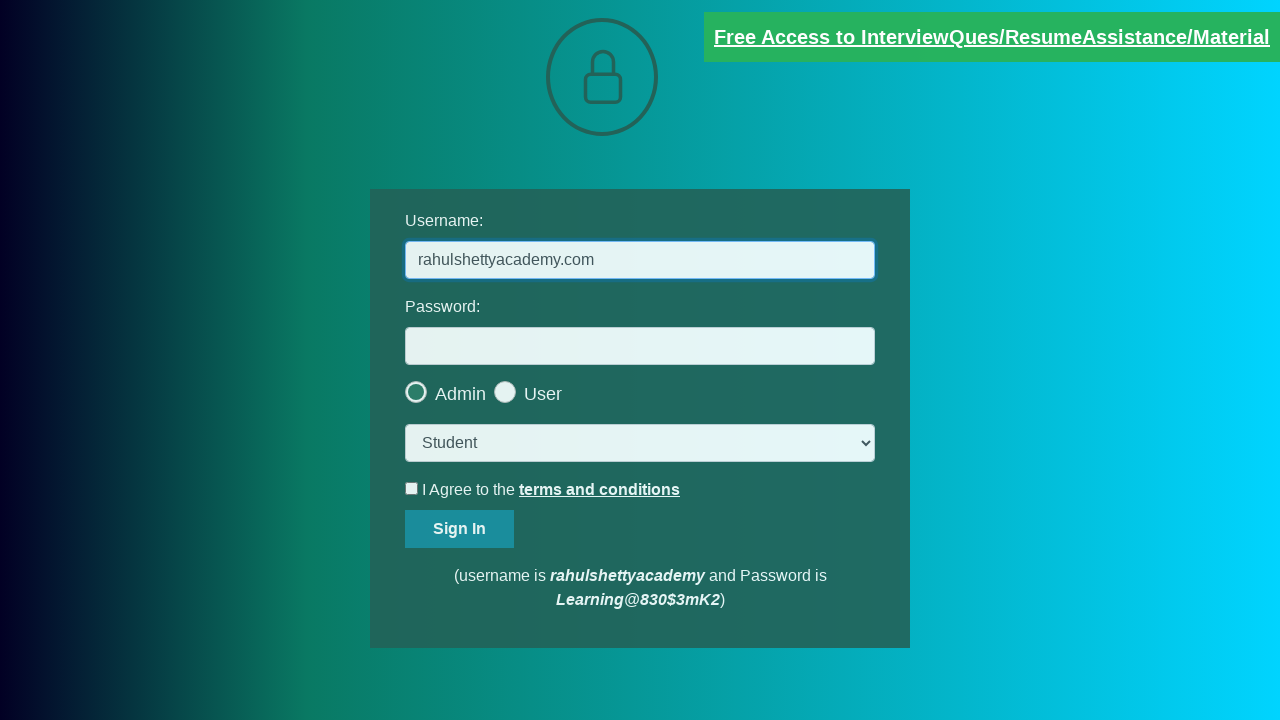